Tests date picker functionality by opening the date picker dropdown and selecting a specific date (October 15, 1990) using month and year dropdowns

Starting URL: https://www.dummyticket.com/dummy-ticket-for-visa-application

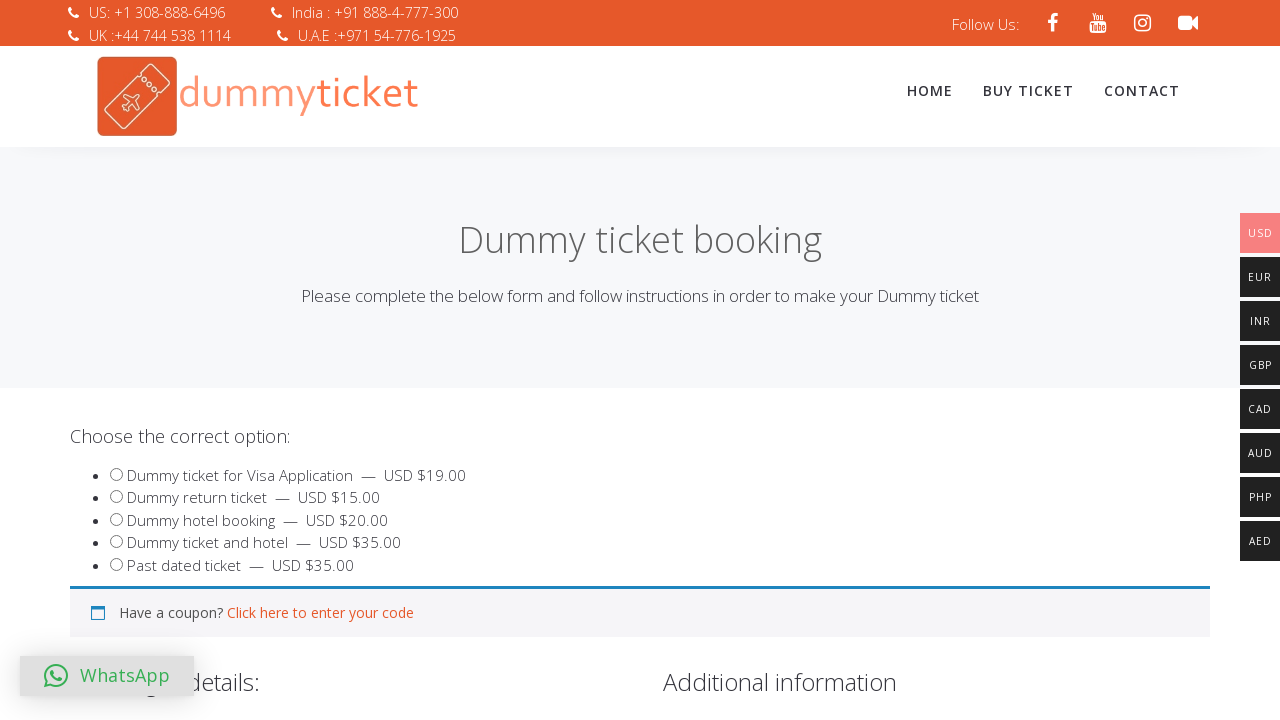

Clicked date of birth field to open date picker dropdown at (344, 361) on xpath=//label[@for='dob']
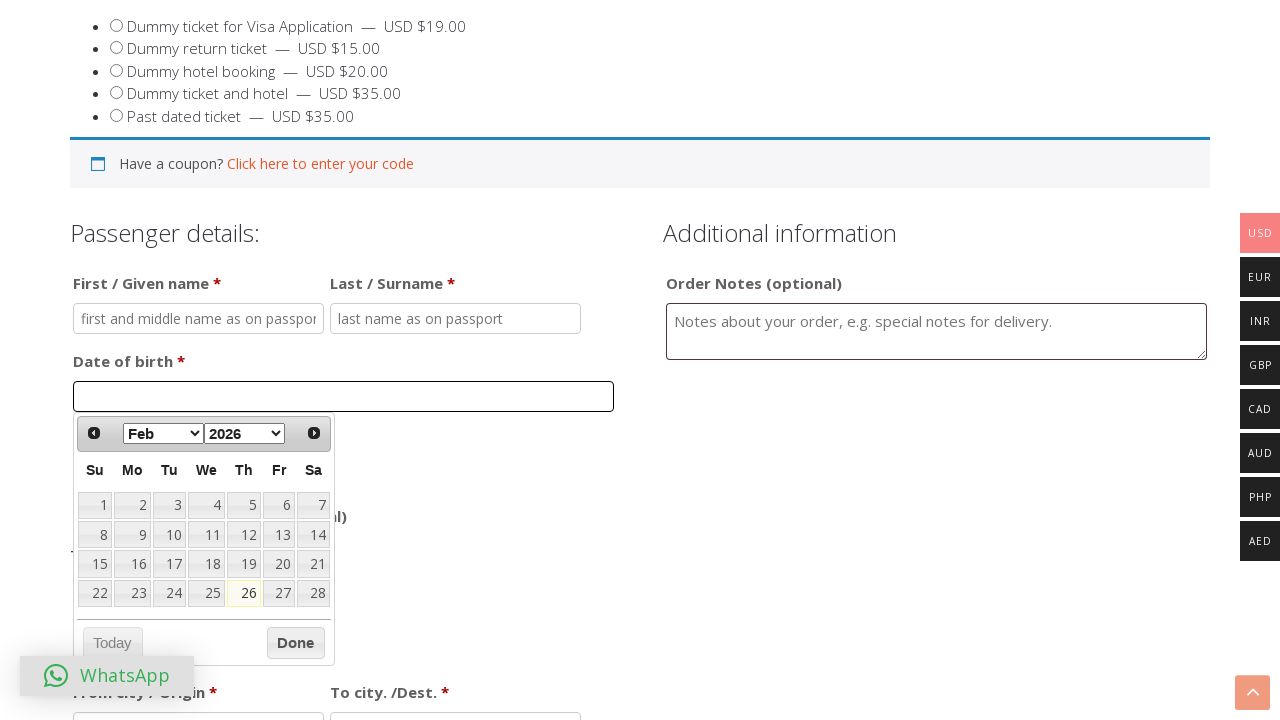

Selected October from month dropdown on //select[@class='ui-datepicker-month']
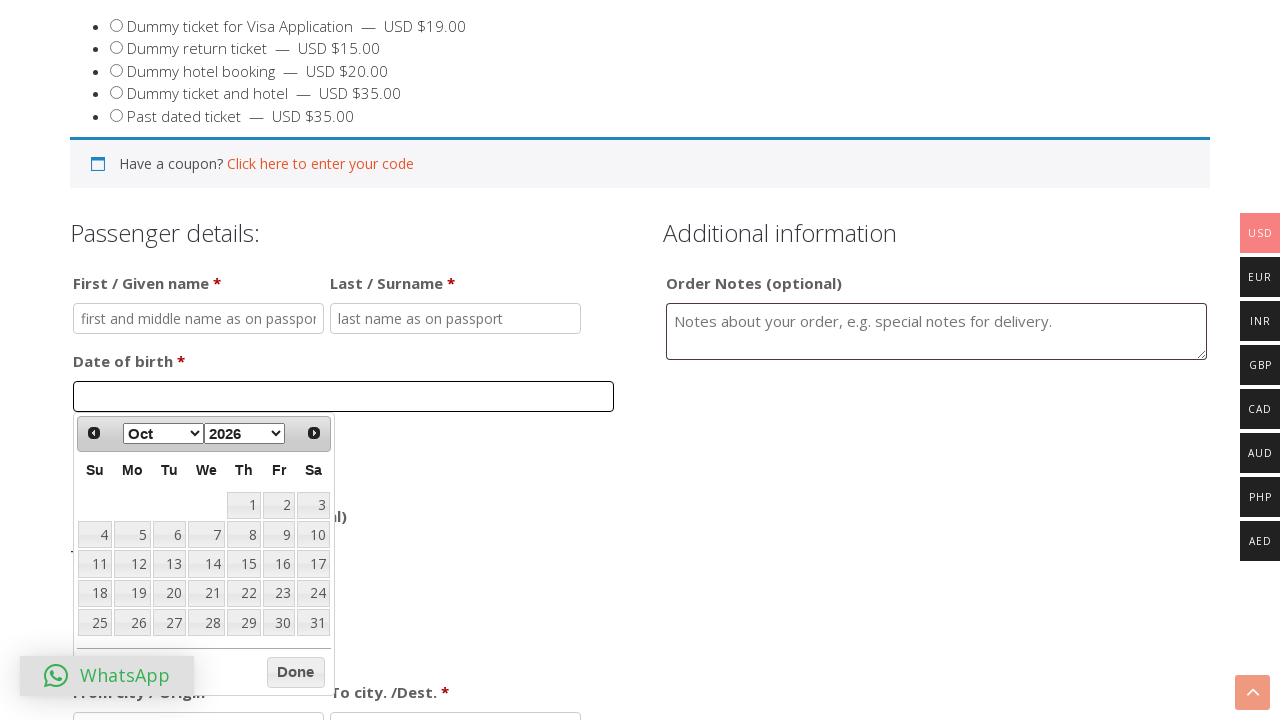

Selected 1990 from year dropdown on //select[@class='ui-datepicker-year']
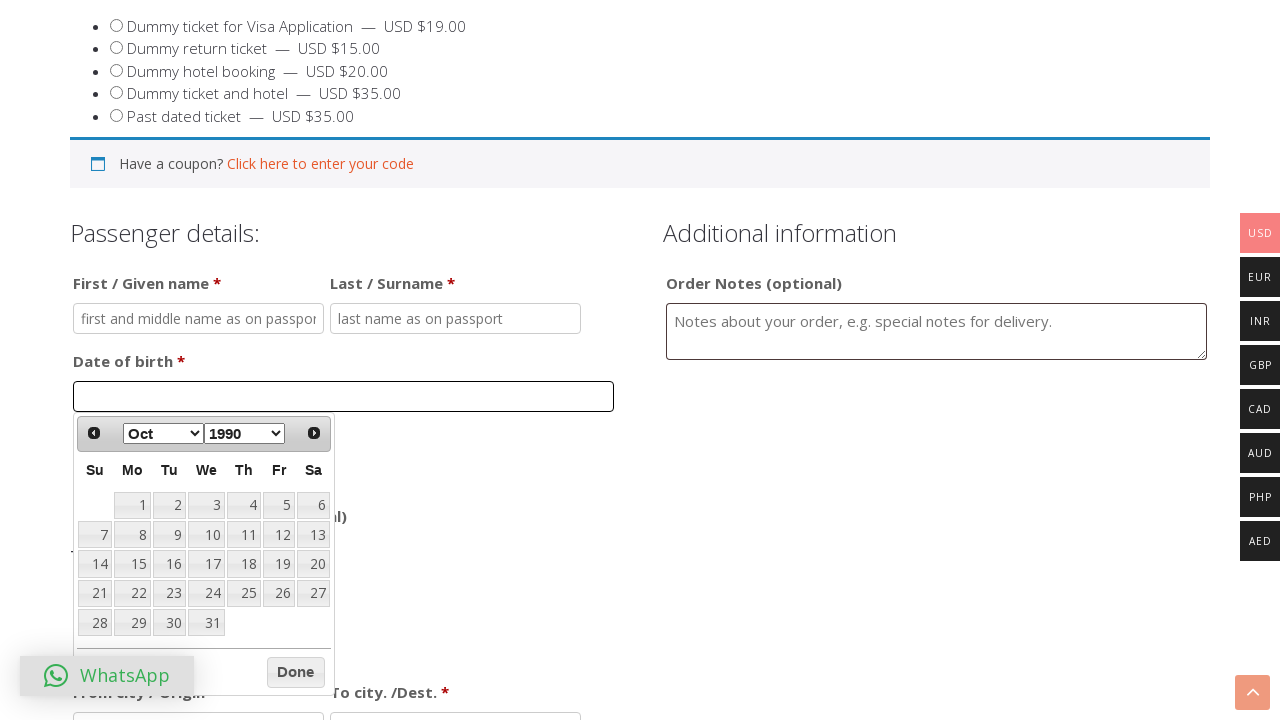

Clicked on date 15 to select October 15, 1990 at (132, 564) on xpath=//table[@class='ui-datepicker-calendar']//td >> nth=15
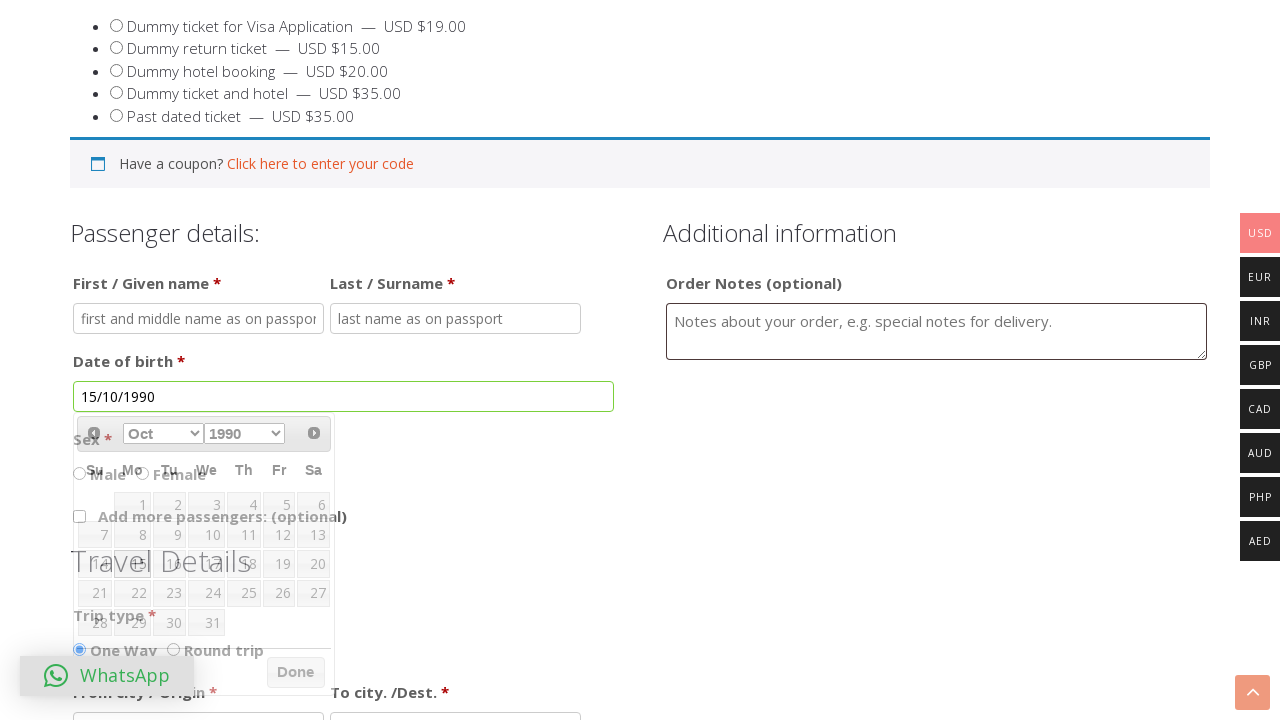

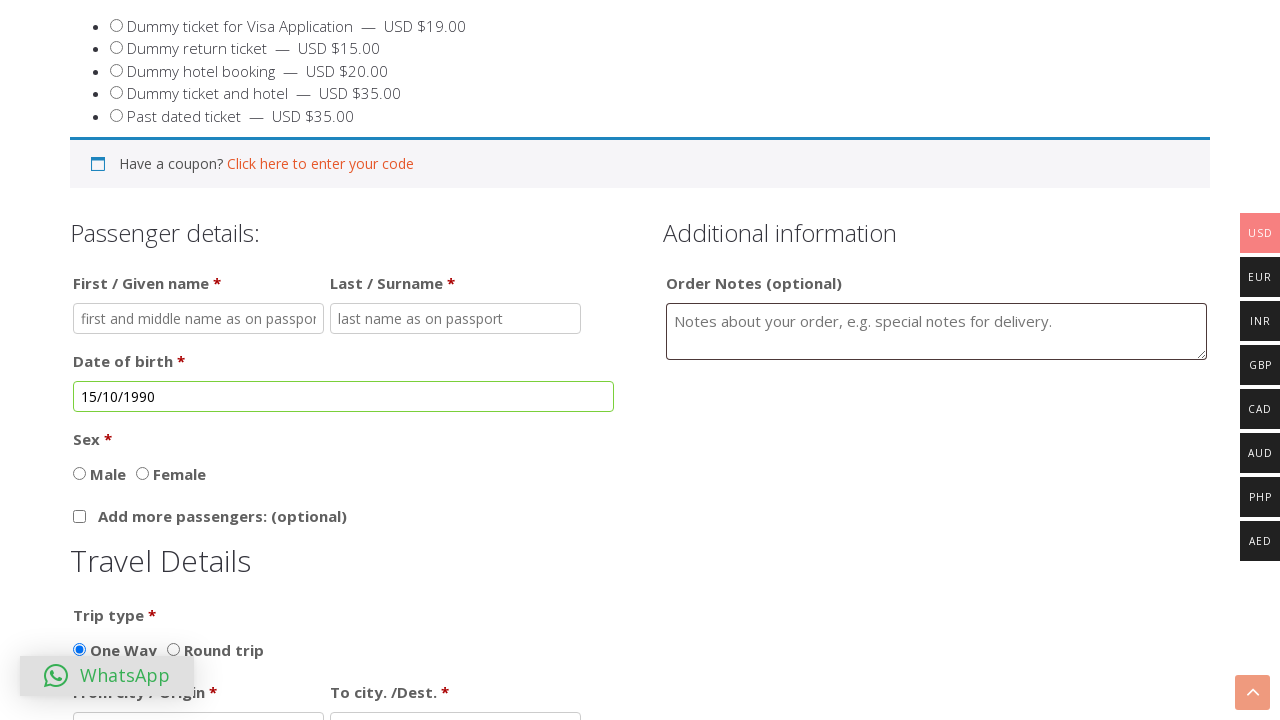